Tests drag and drop functionality by dragging an element 60 pixels in both x and y directions on the jQuery UI draggable demo page

Starting URL: https://jqueryui.com/draggable/

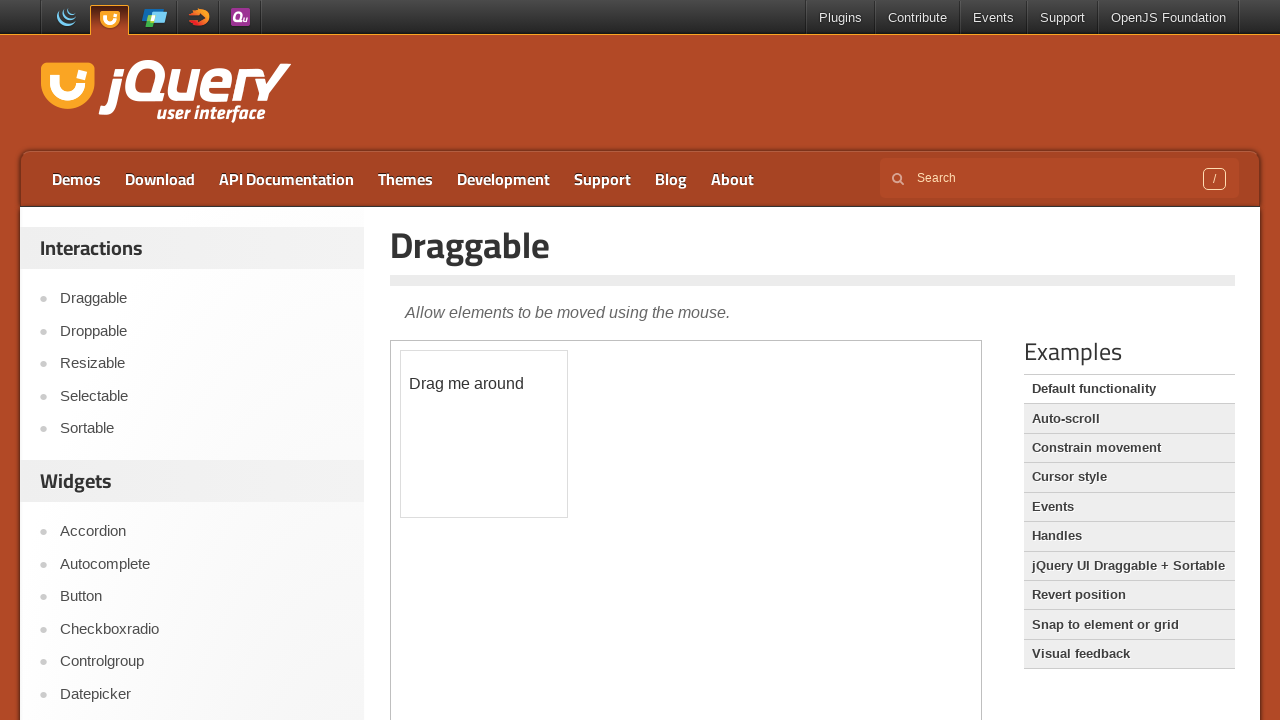

Located the iframe containing the draggable element
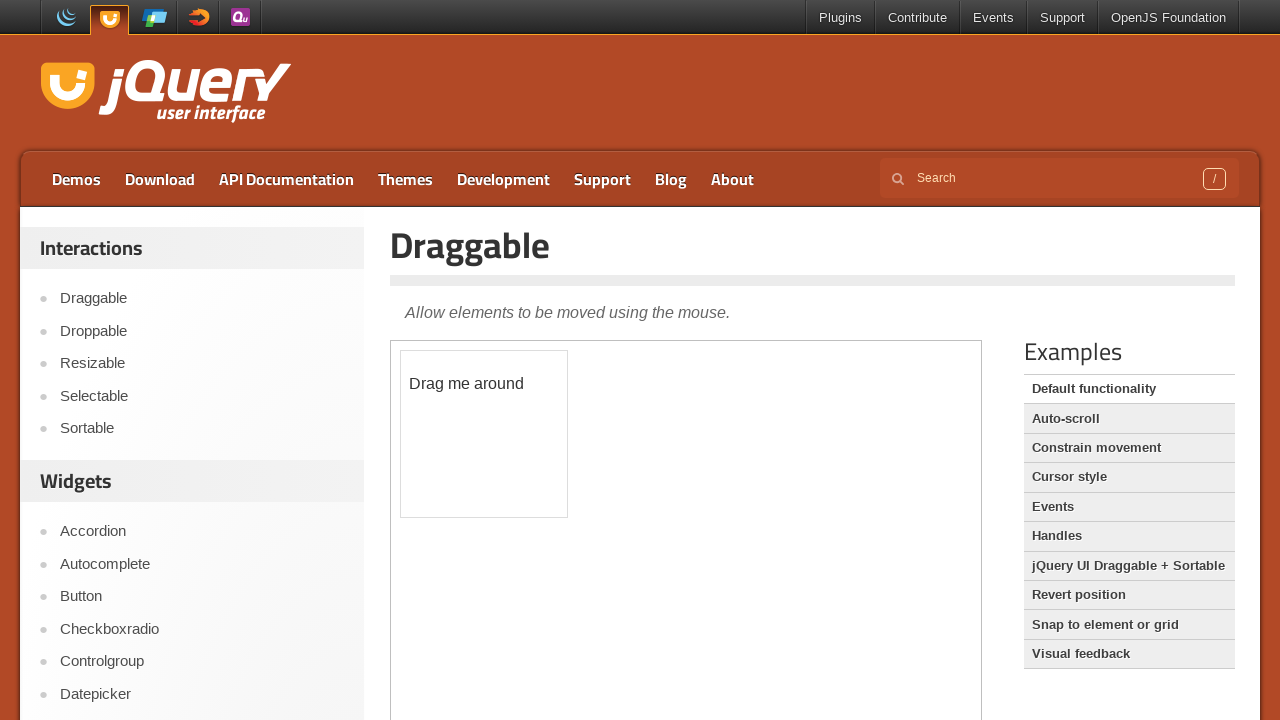

Located the draggable element with ID 'draggable' within the iframe
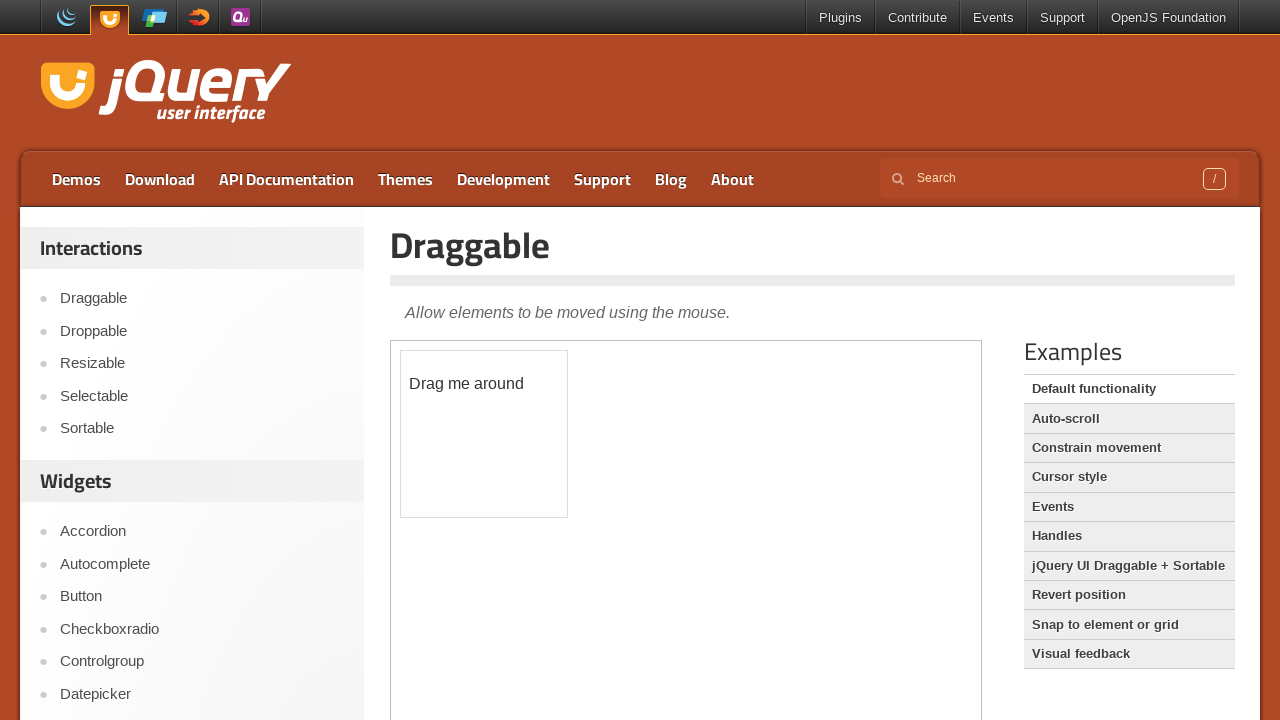

Retrieved the bounding box of the draggable element
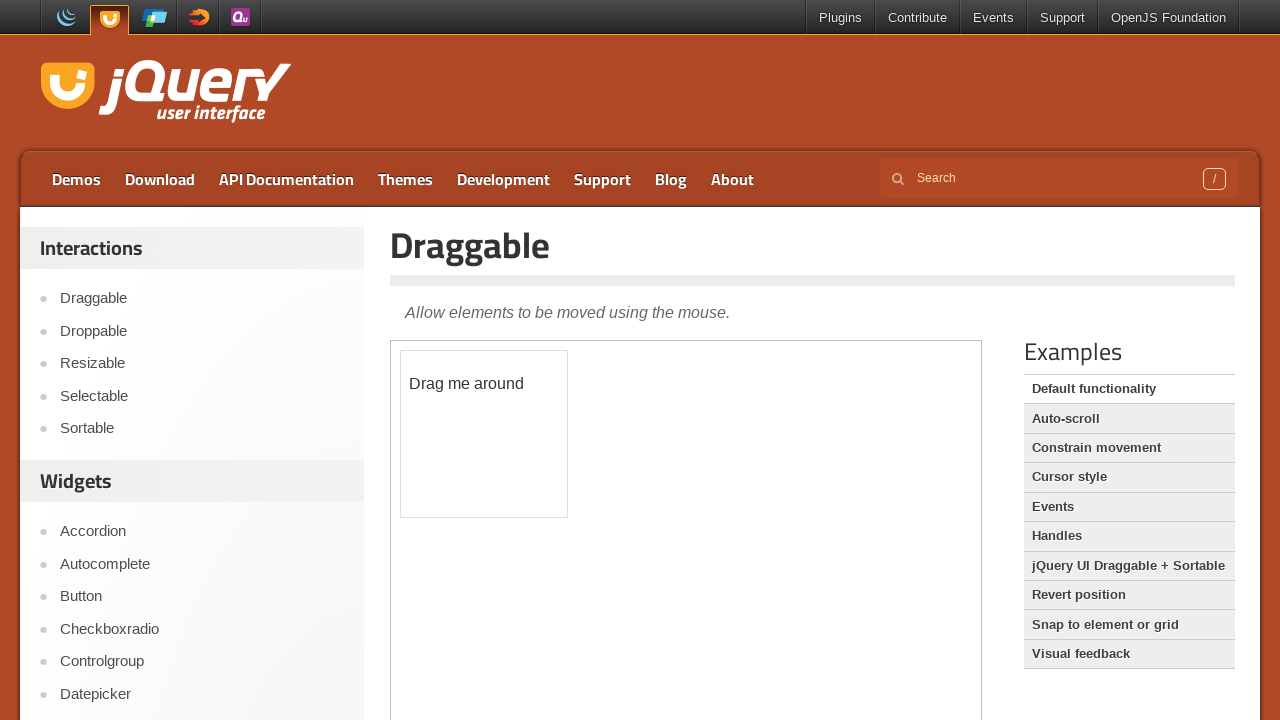

Dragged the element 60 pixels right and 60 pixels down using drag_to at (461, 411)
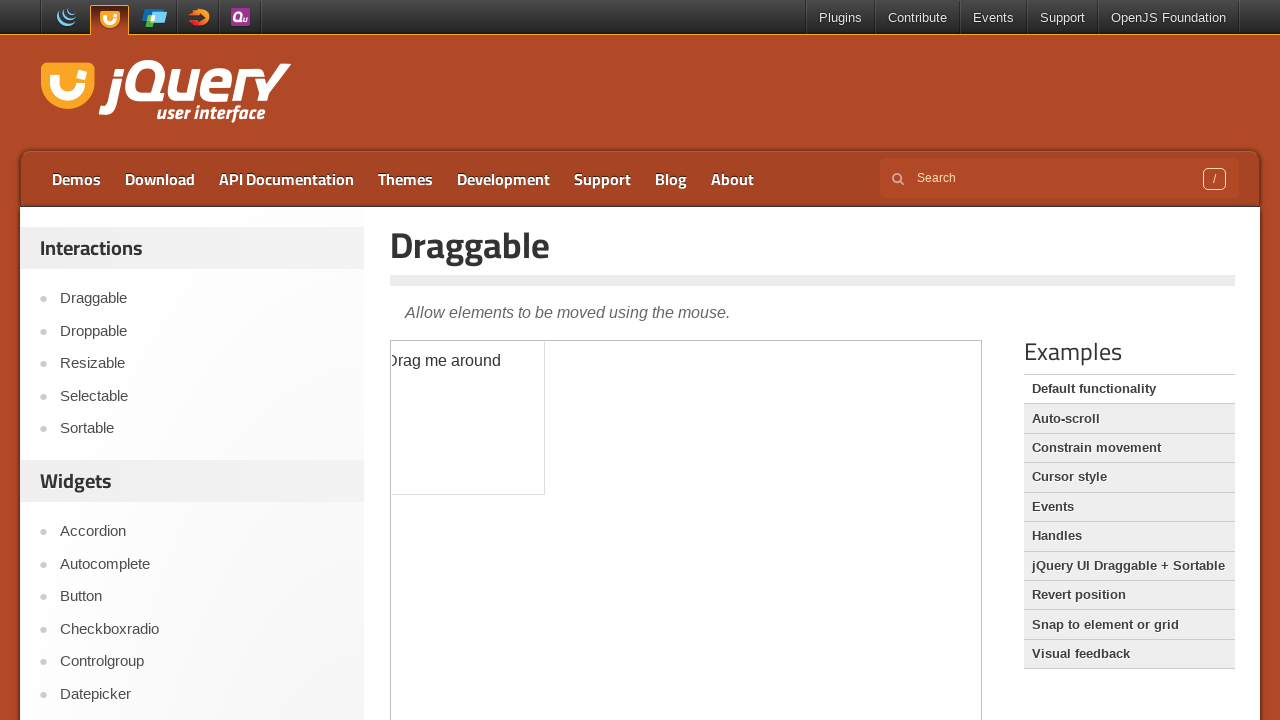

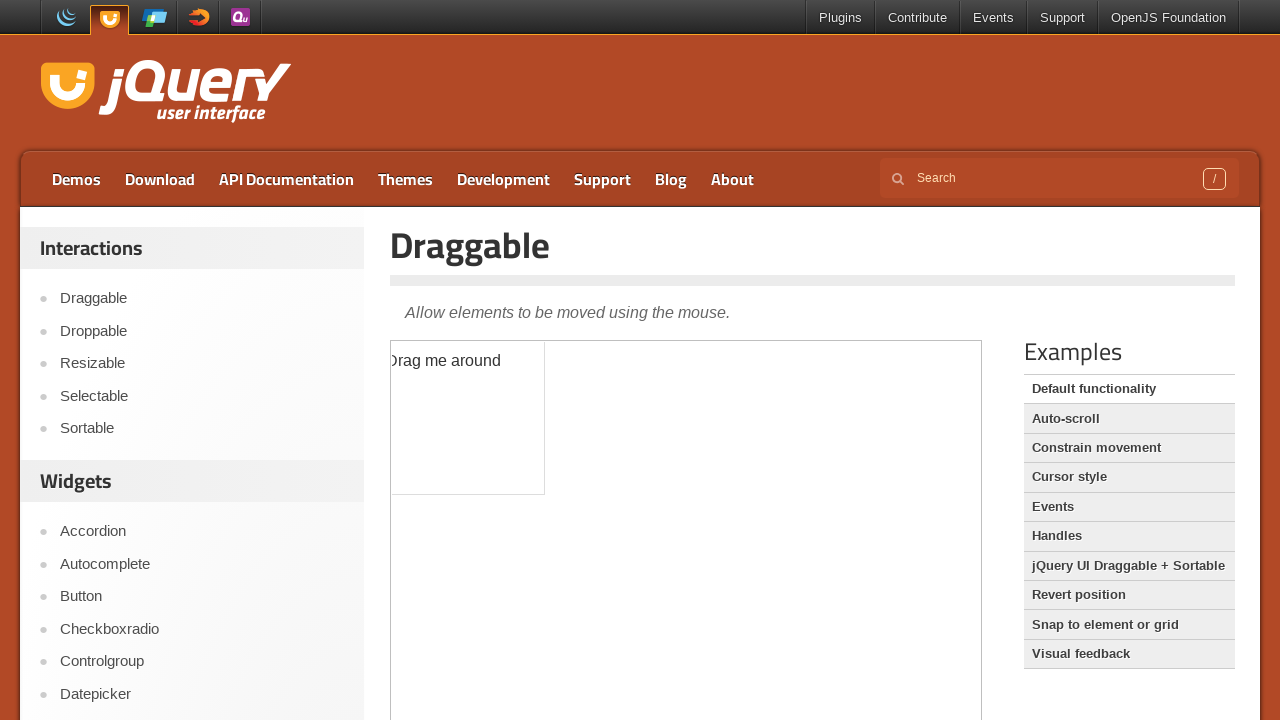